Tests clicking on the first news article from the news section and verifies the article title is displayed

Starting URL: https://football.ua

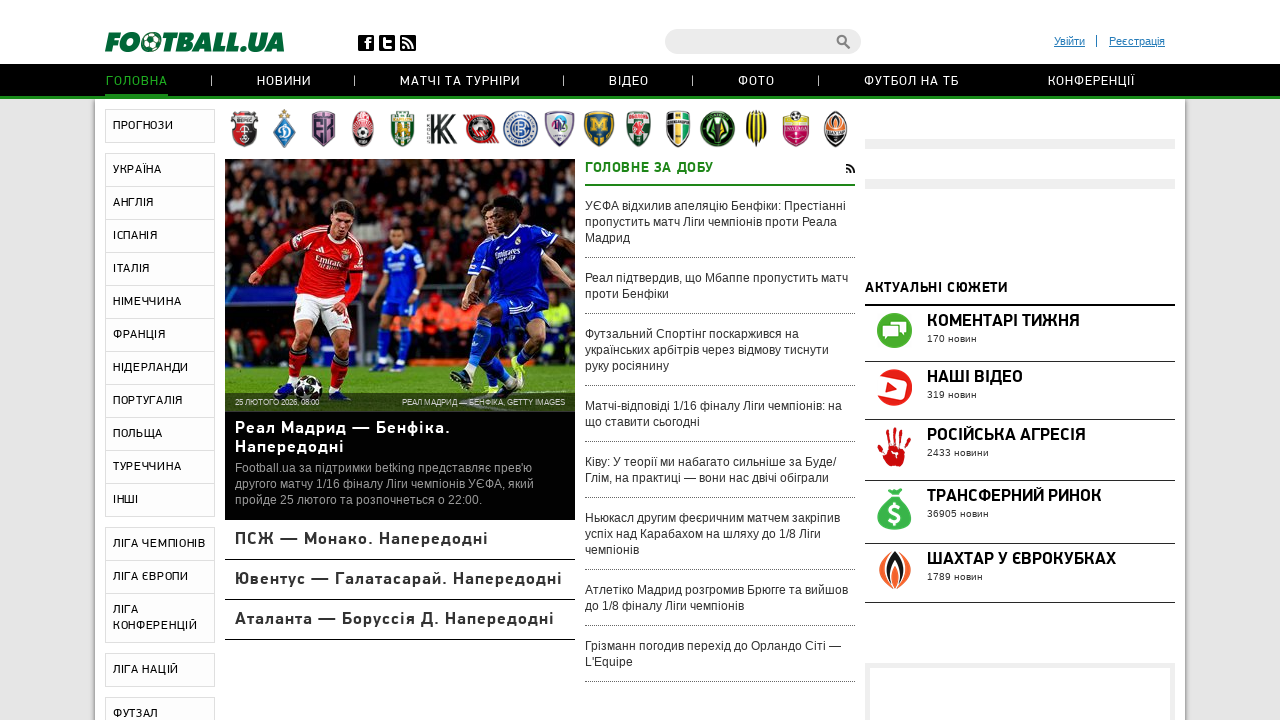

Clicked on news section link at (284, 80) on a[href*='news']
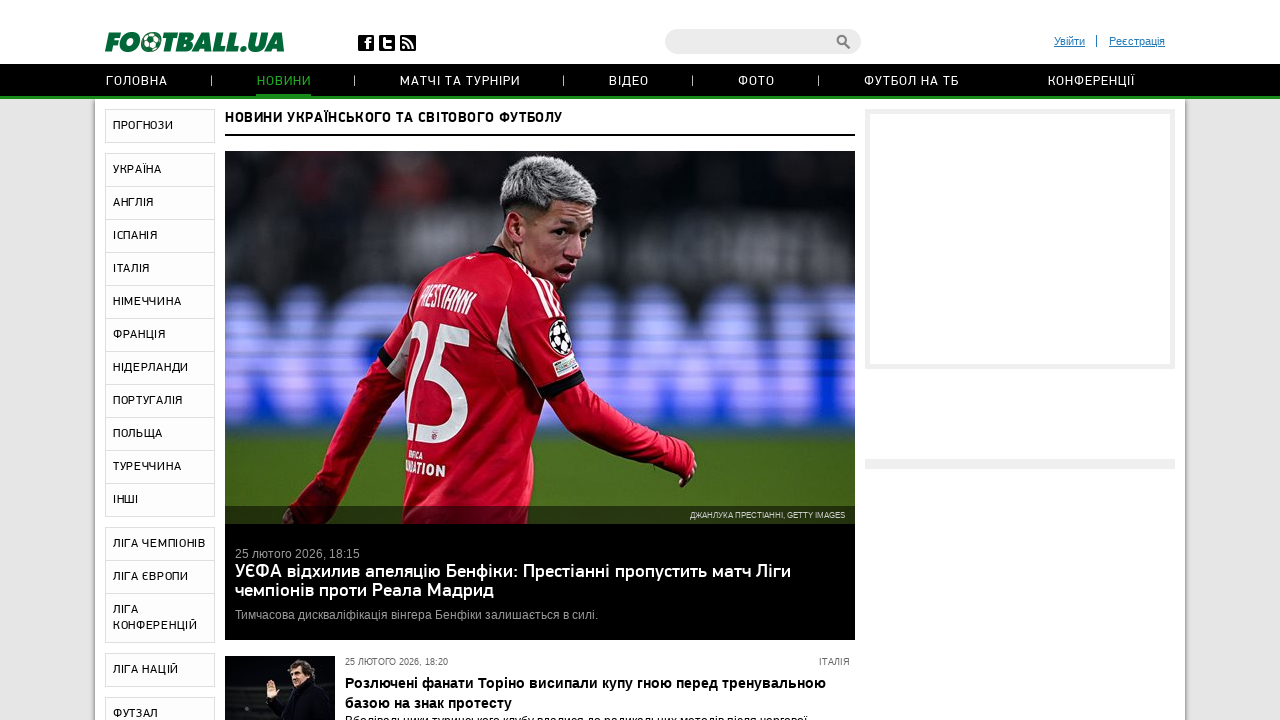

Waited for news articles to load
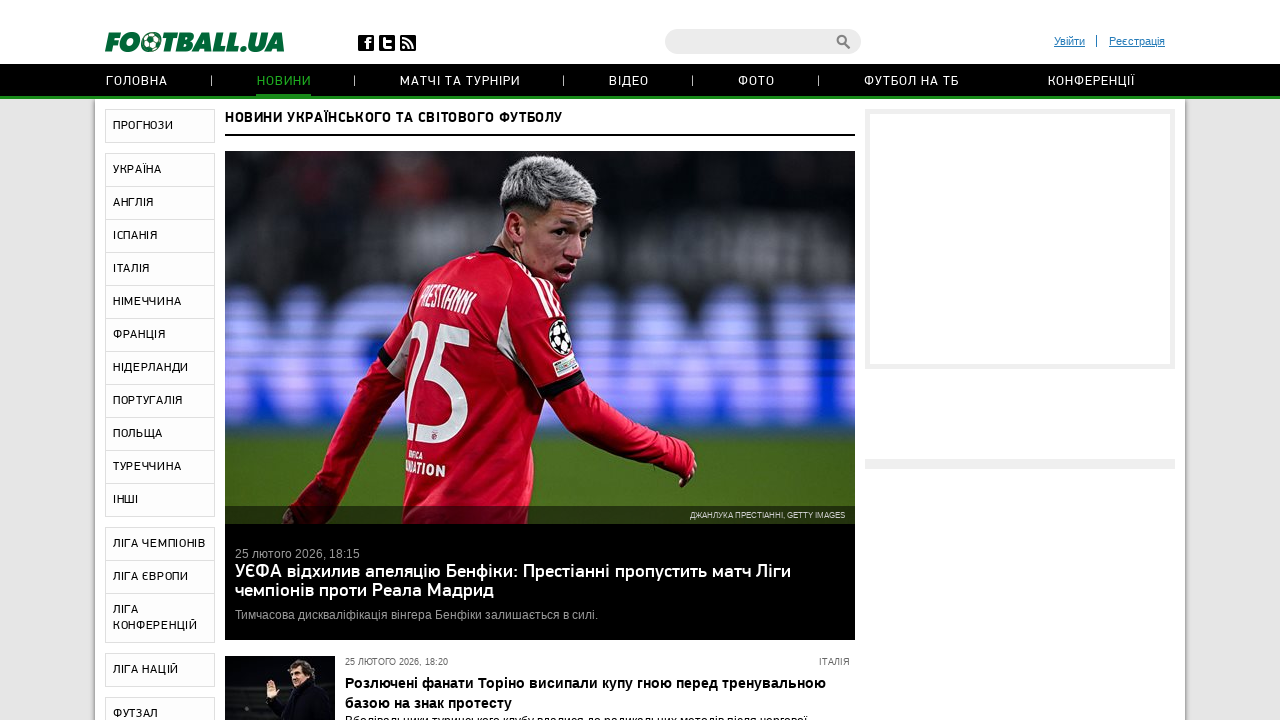

Clicked on first news article at (540, 338) on article a, .news-item a, .article-link
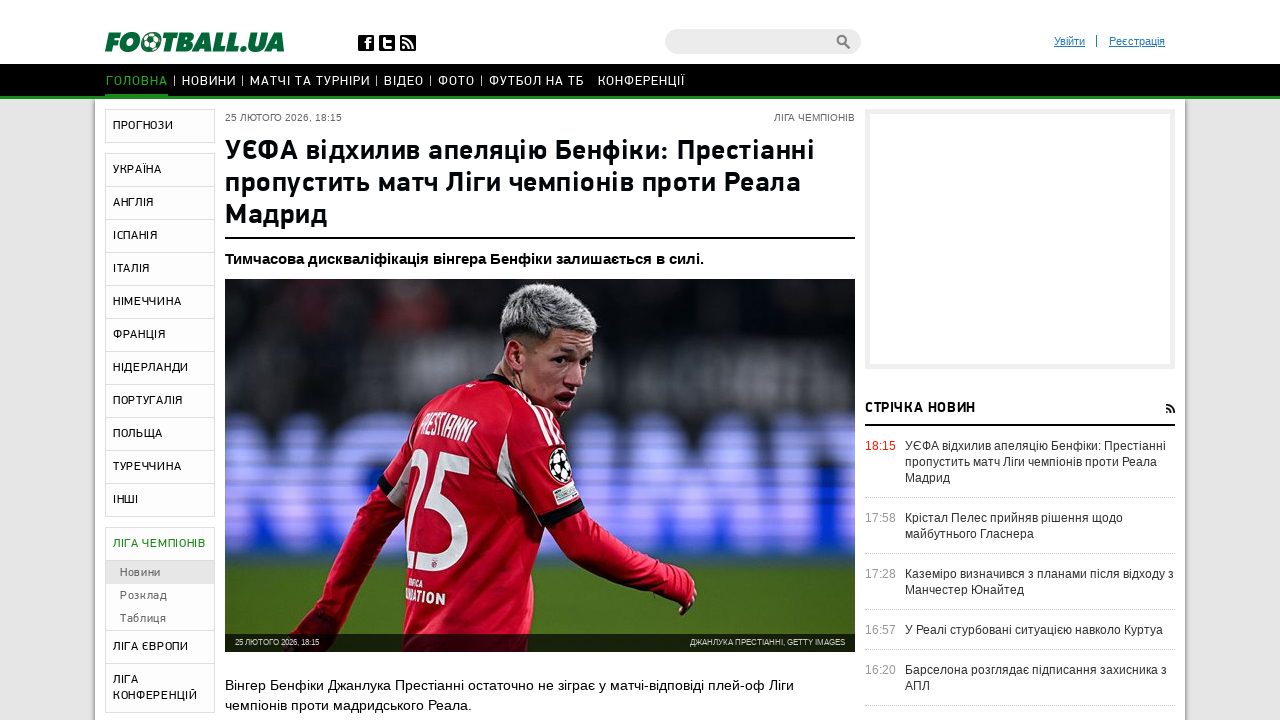

Waited for article title to load
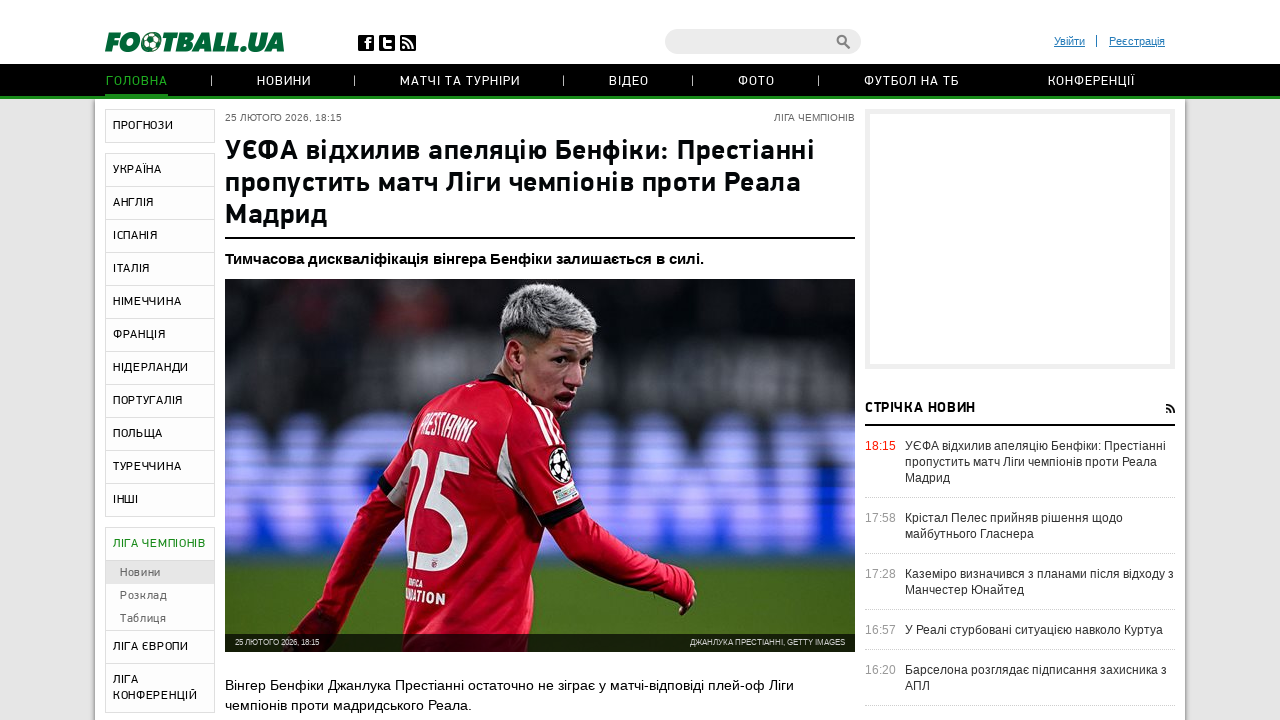

Retrieved article title: 'УЄФА відхилив апеляцію Бенфіки: Престіанні пропустить матч Ліги чемпіонів проти Реала Мадрид'
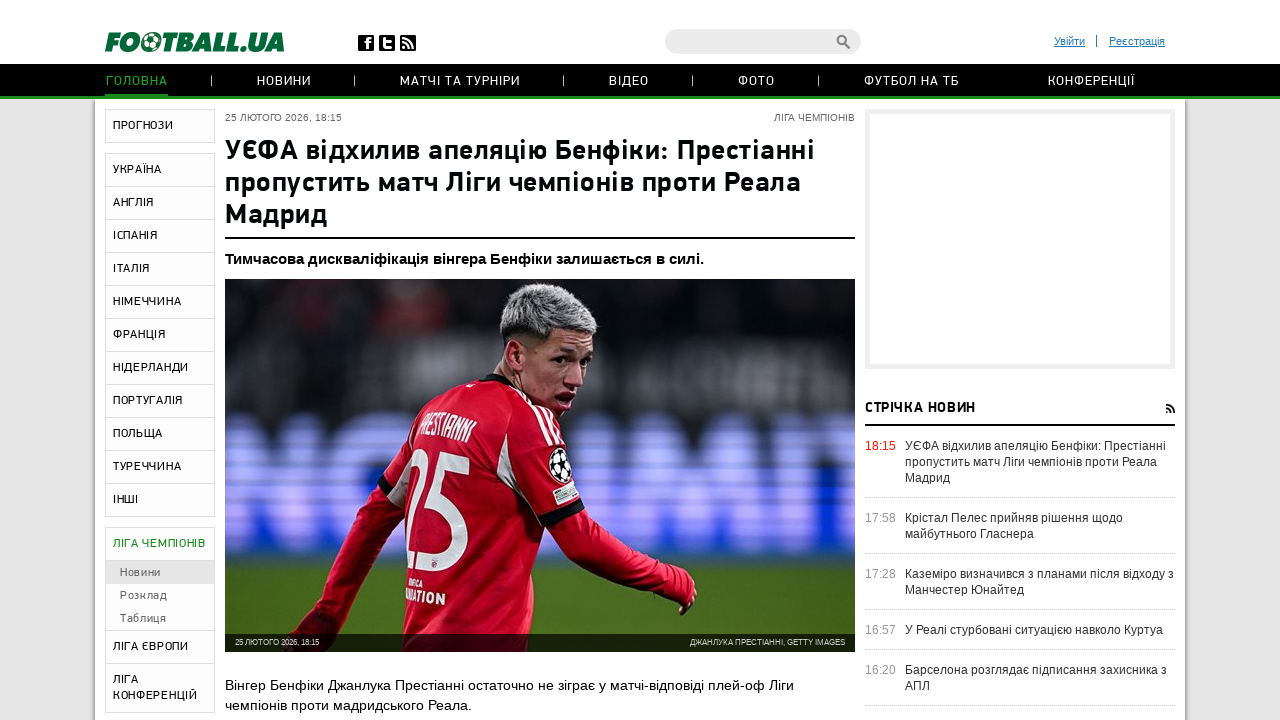

Verified article title is displayed and non-empty
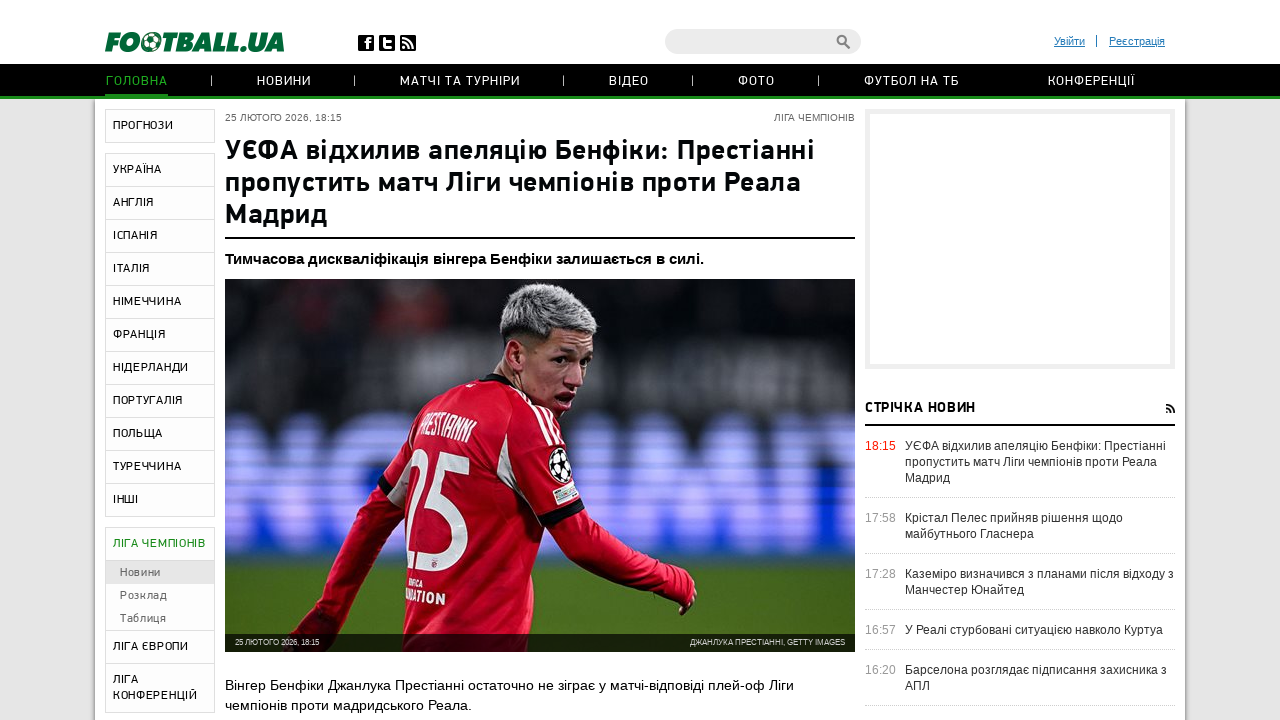

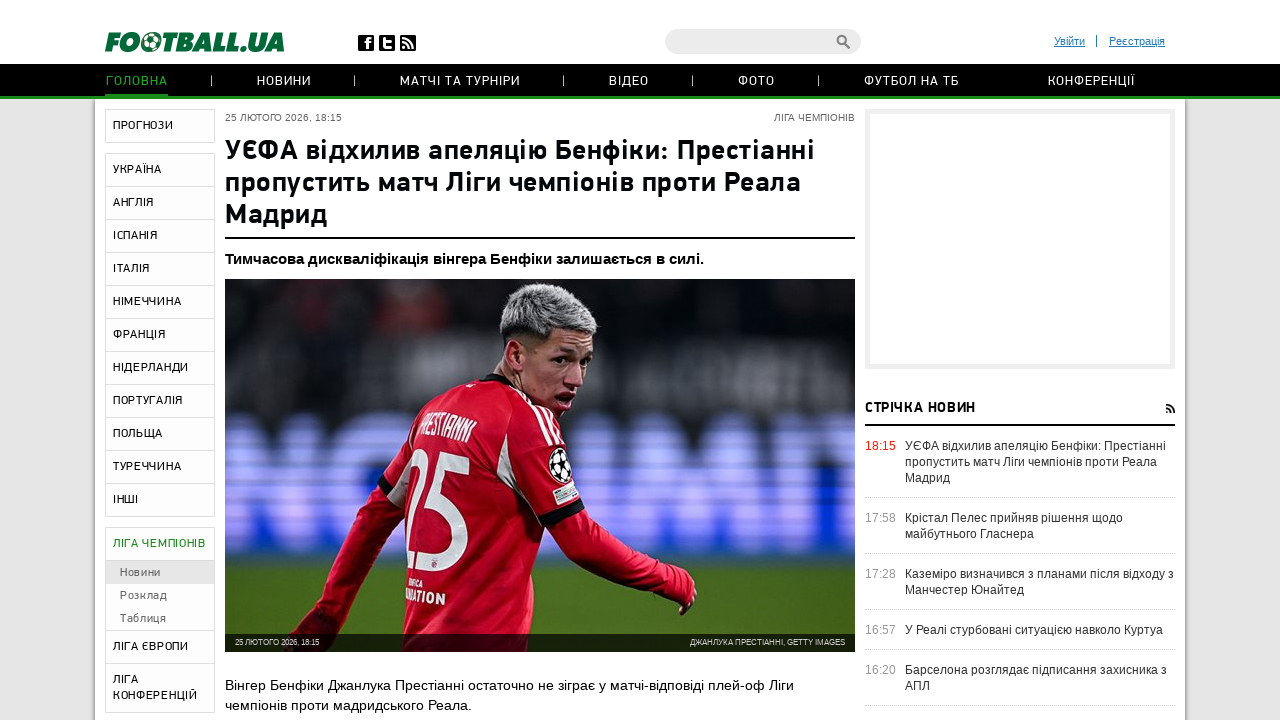